Tests the dynamic input enable functionality by clicking the Enable button and verifying the input becomes enabled with a confirmation message

Starting URL: https://the-internet.herokuapp.com/dynamic_controls

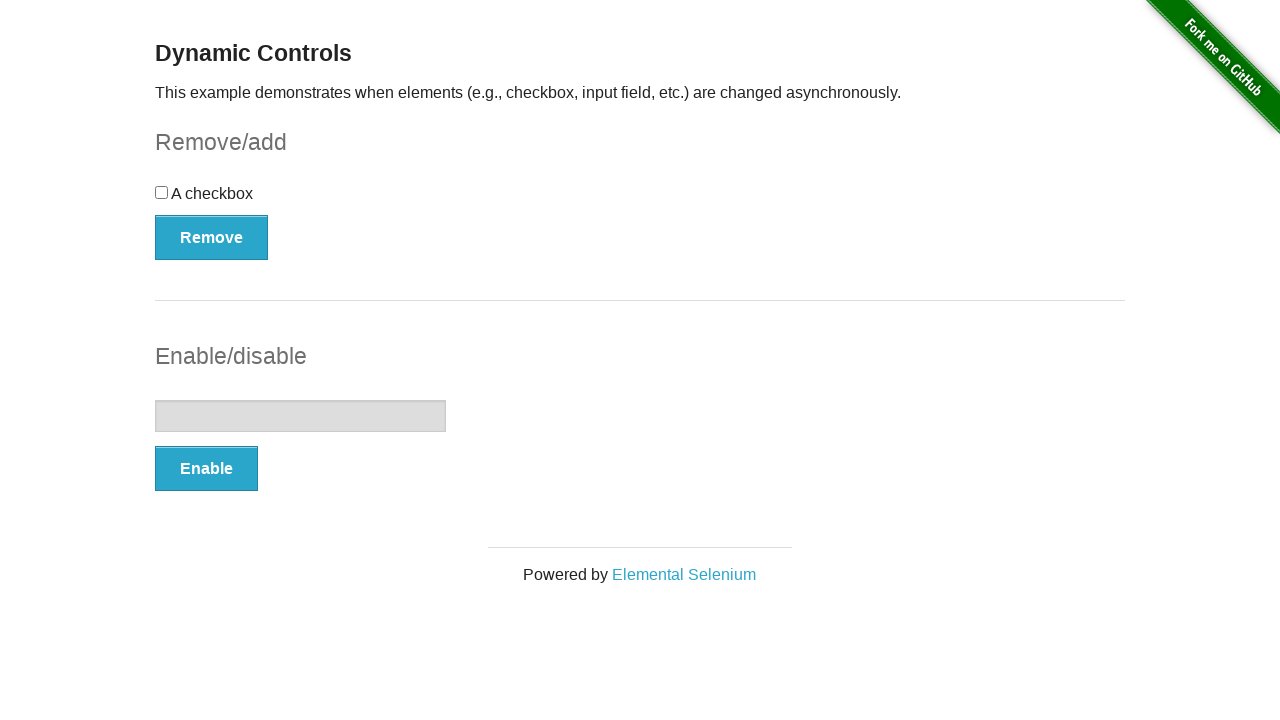

Verified input field is displayed
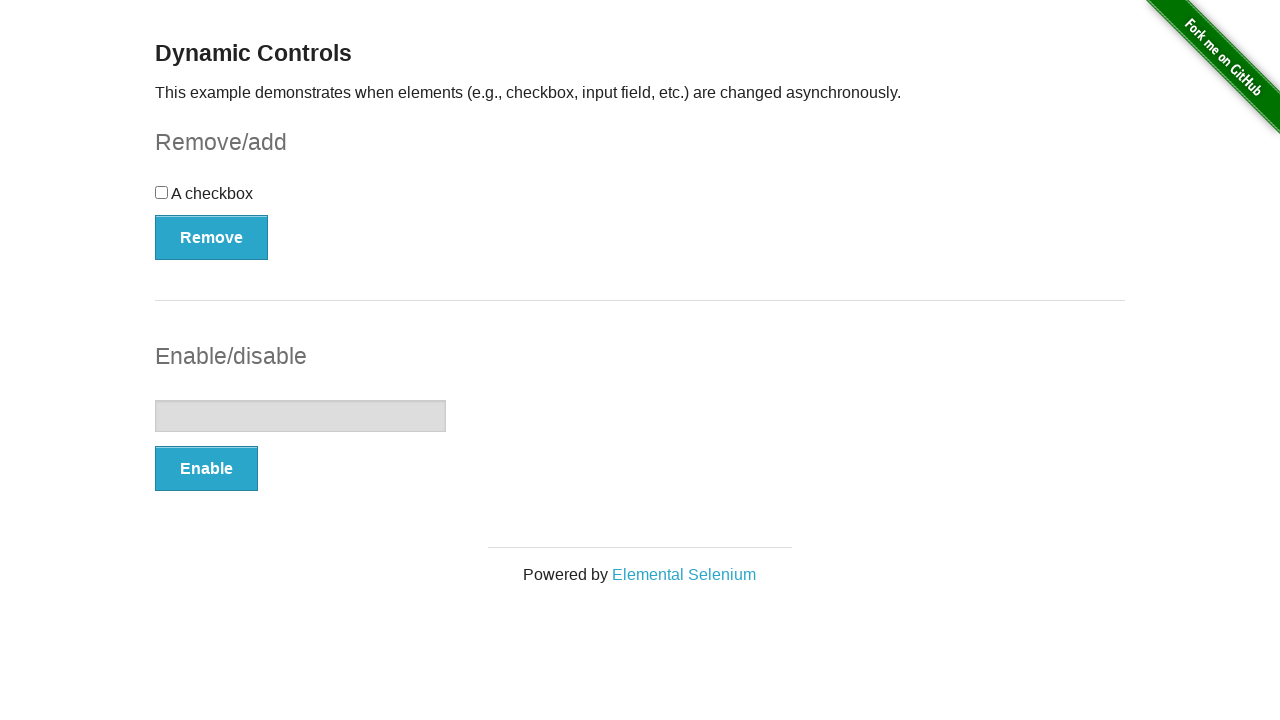

Verified Enable button is present
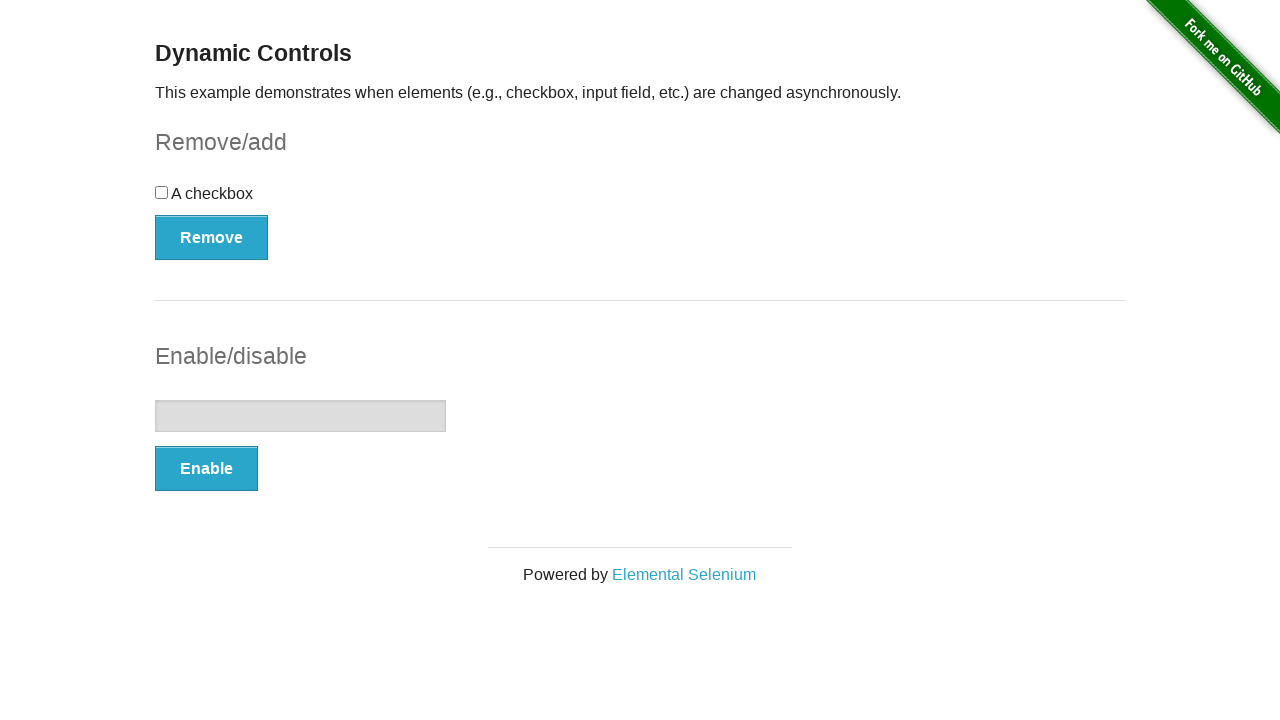

Clicked the Enable button at (206, 469) on xpath=//button[text()='Enable']
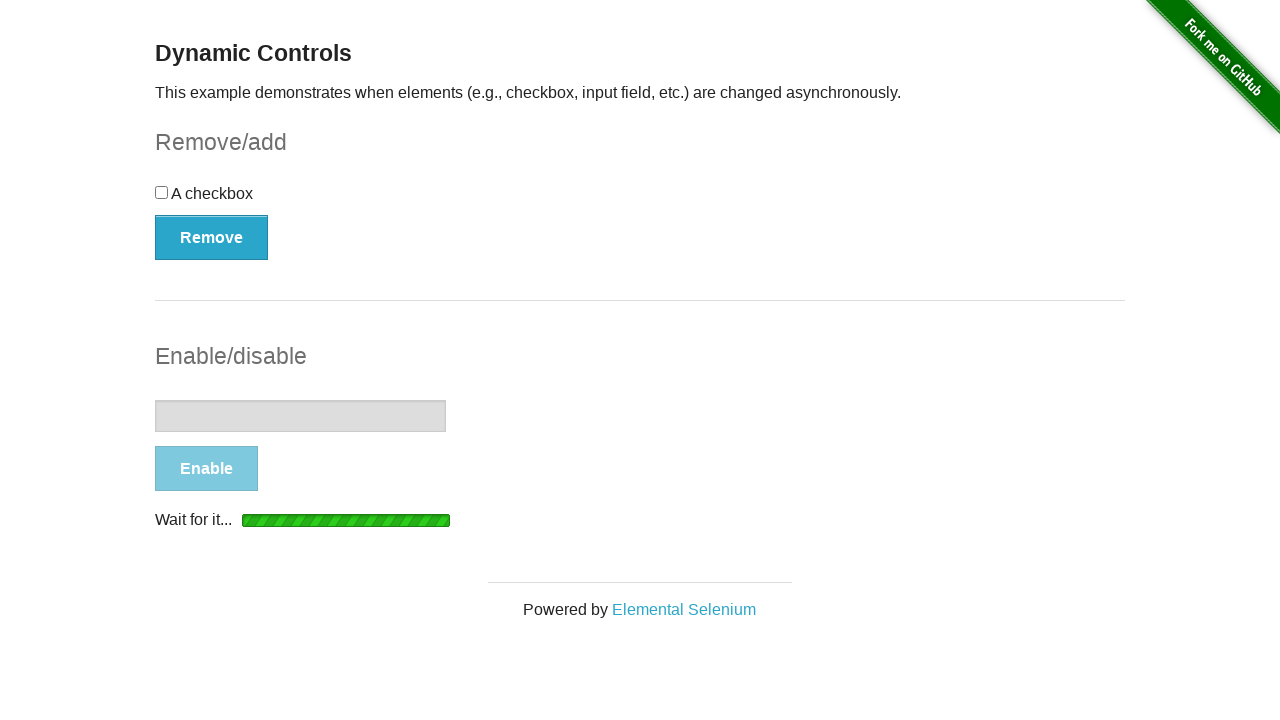

Confirmed 'It's enabled!' message appeared
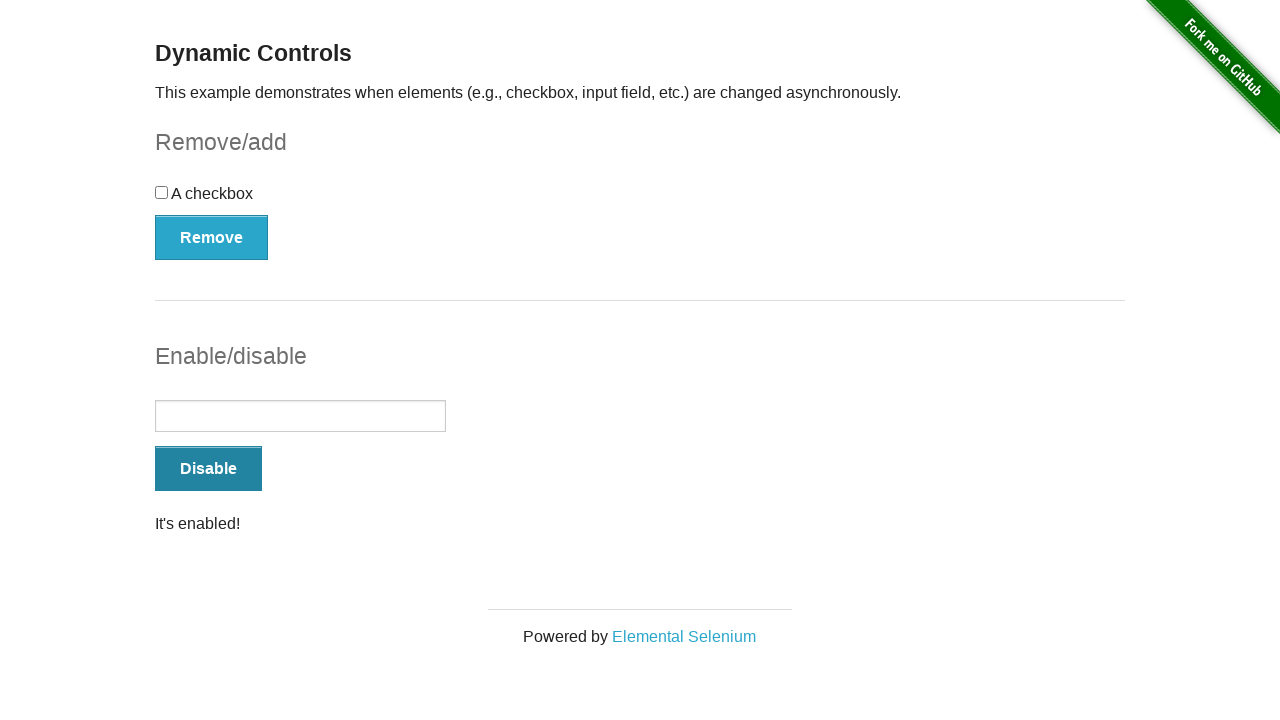

Verified Disable button is now displayed after enabling input
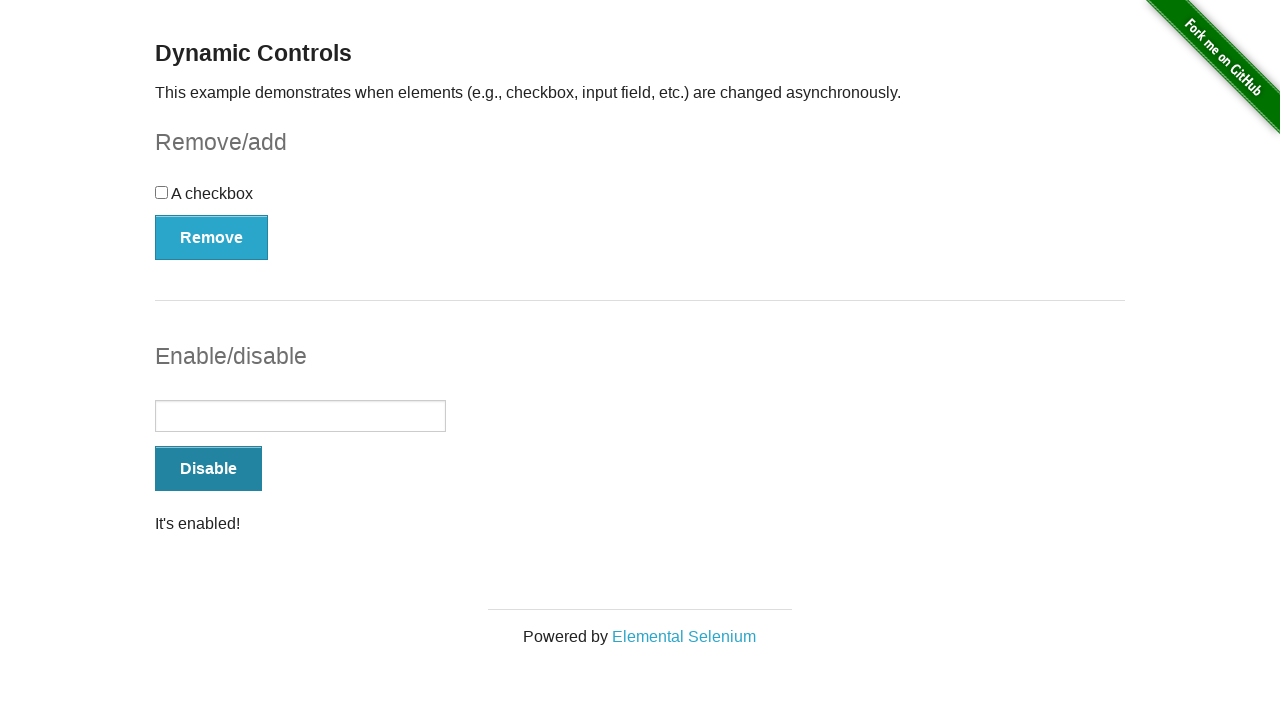

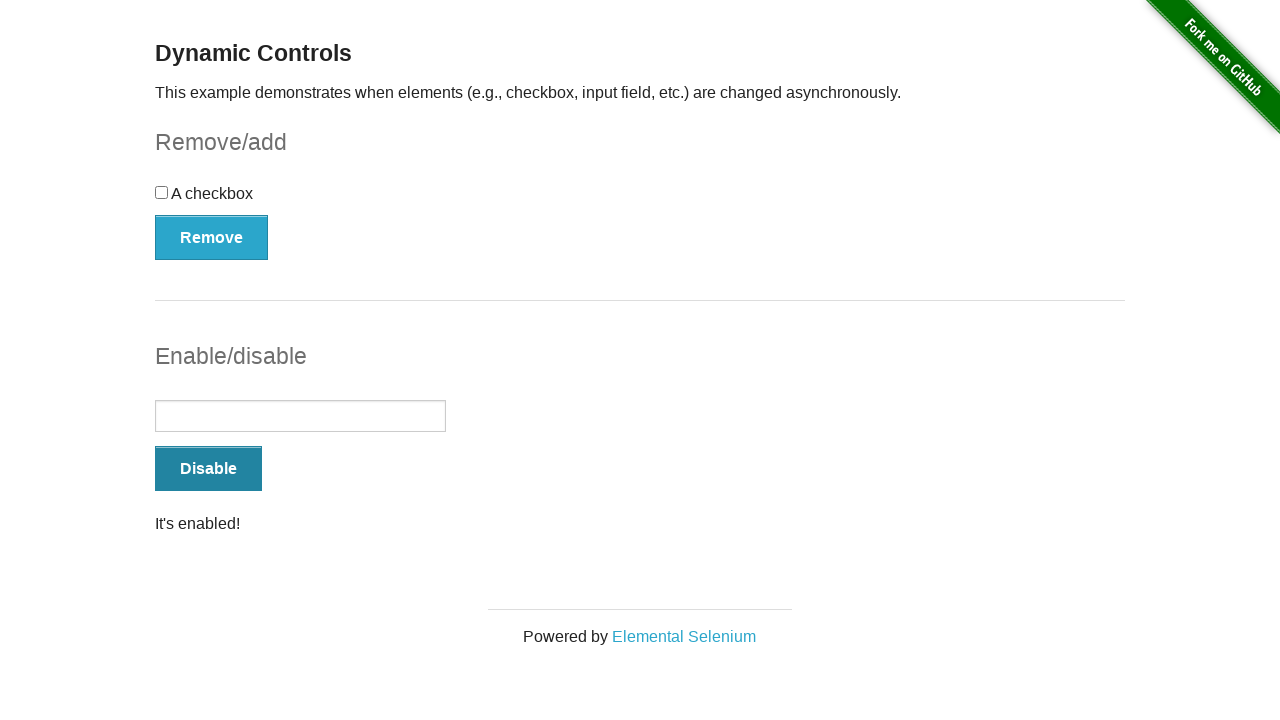